Tests the text box functionality on DemoQA site by filling in the userName field with a test value

Starting URL: https://demoqa.com/text-box

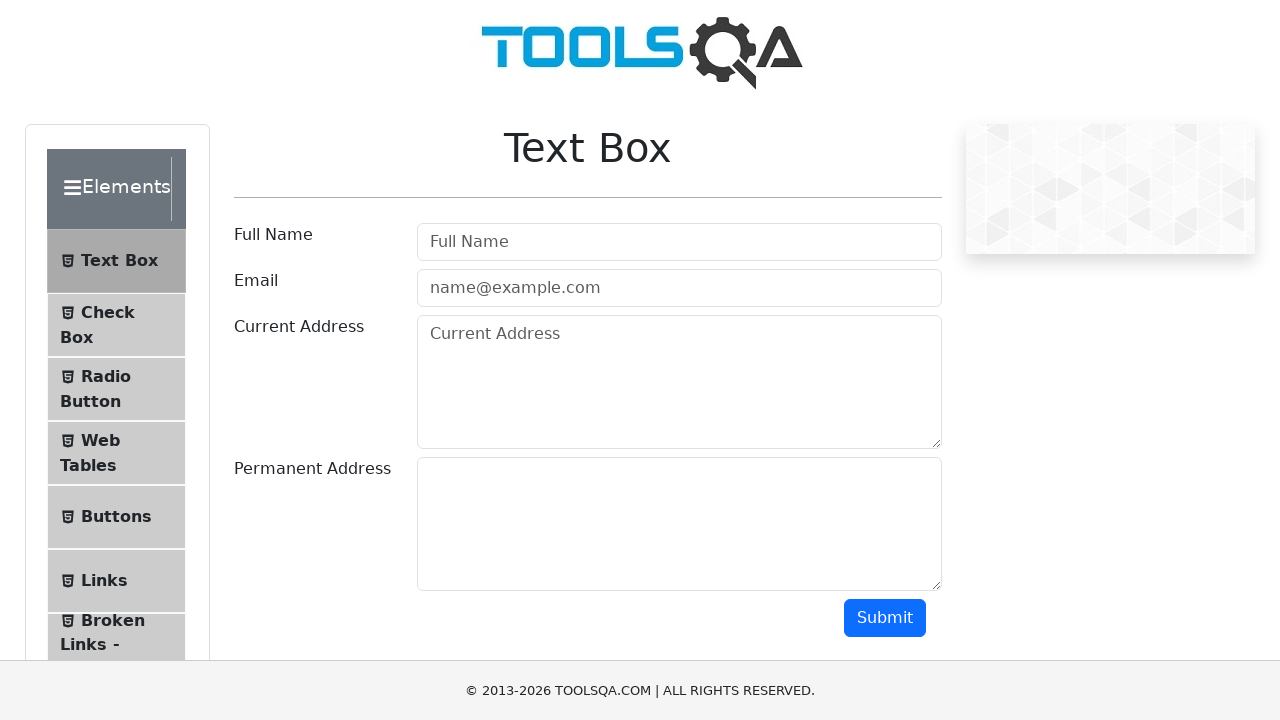

Navigated to DemoQA text-box page
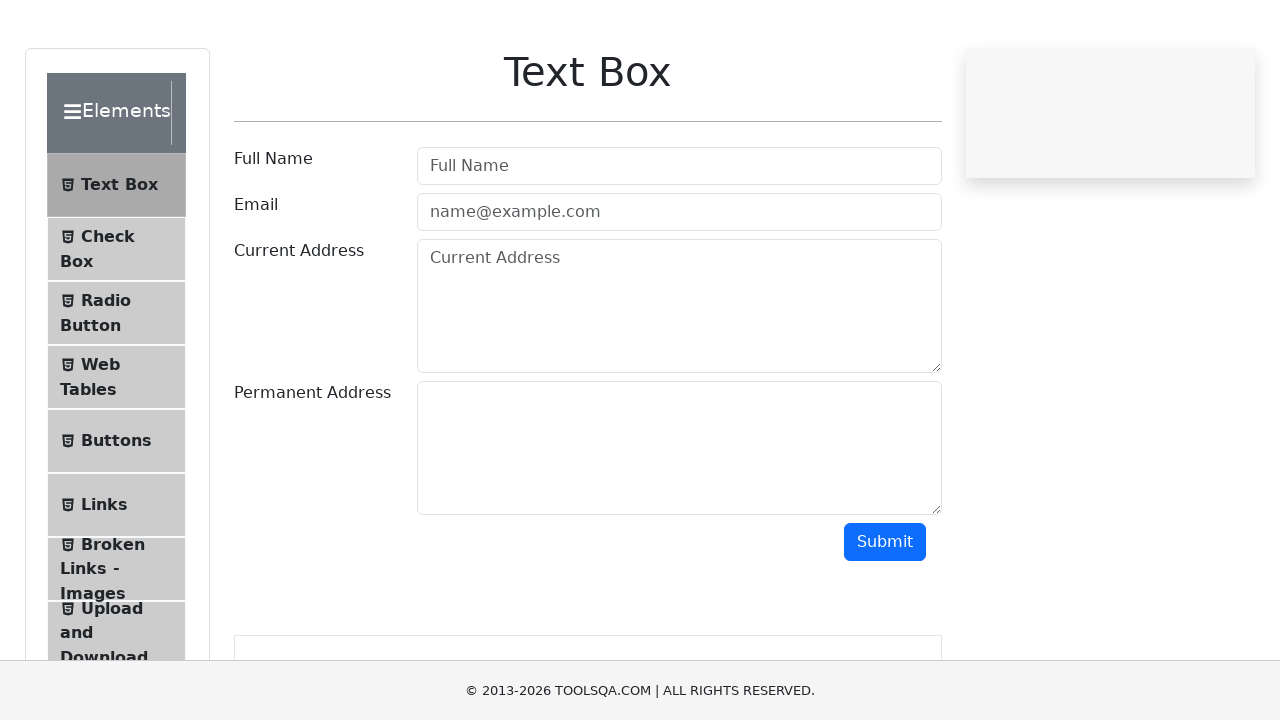

Filled userName field with 'amit' on #userName
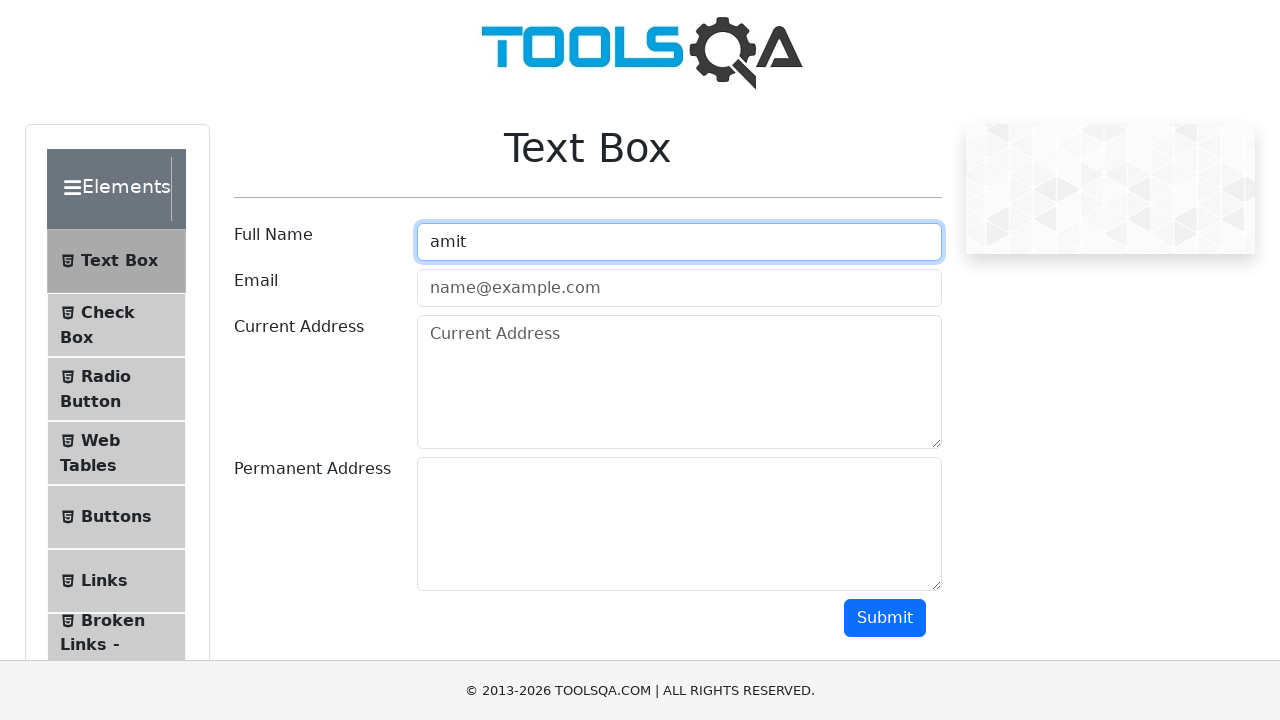

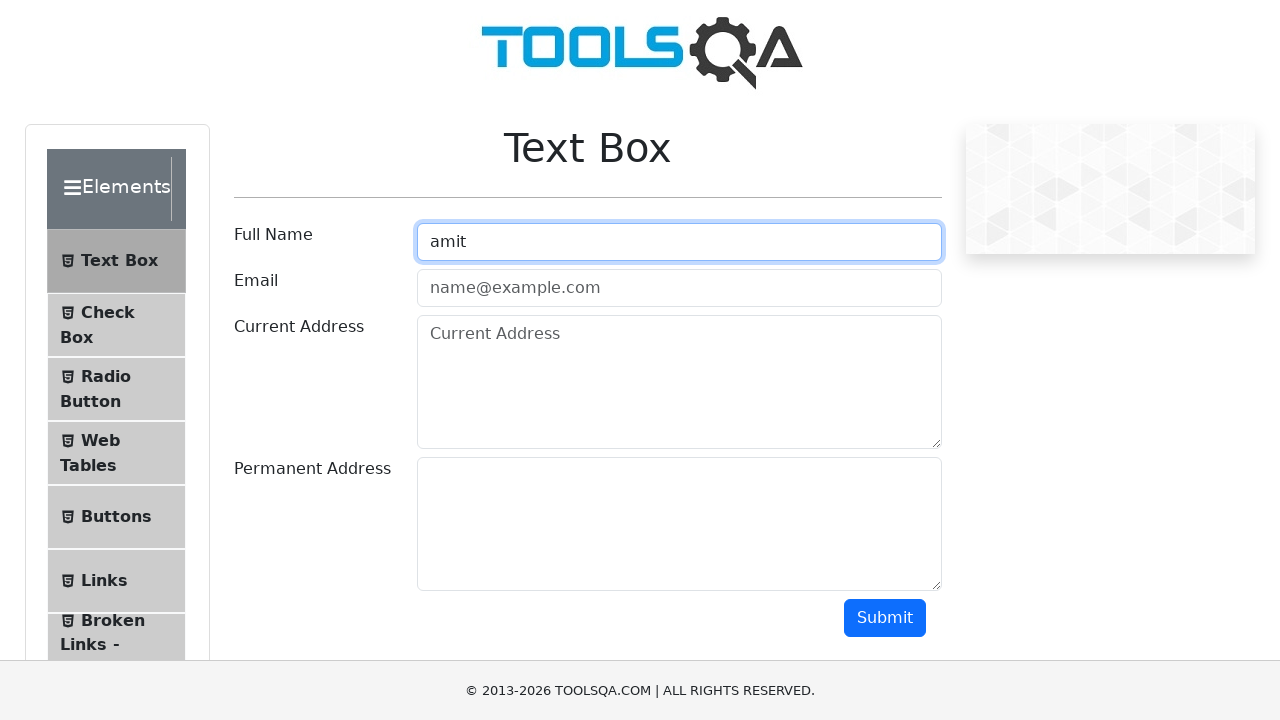